Tests that clicking the Sign In link navigates to the signin page with the correct URL

Starting URL: https://bstackdemo.com

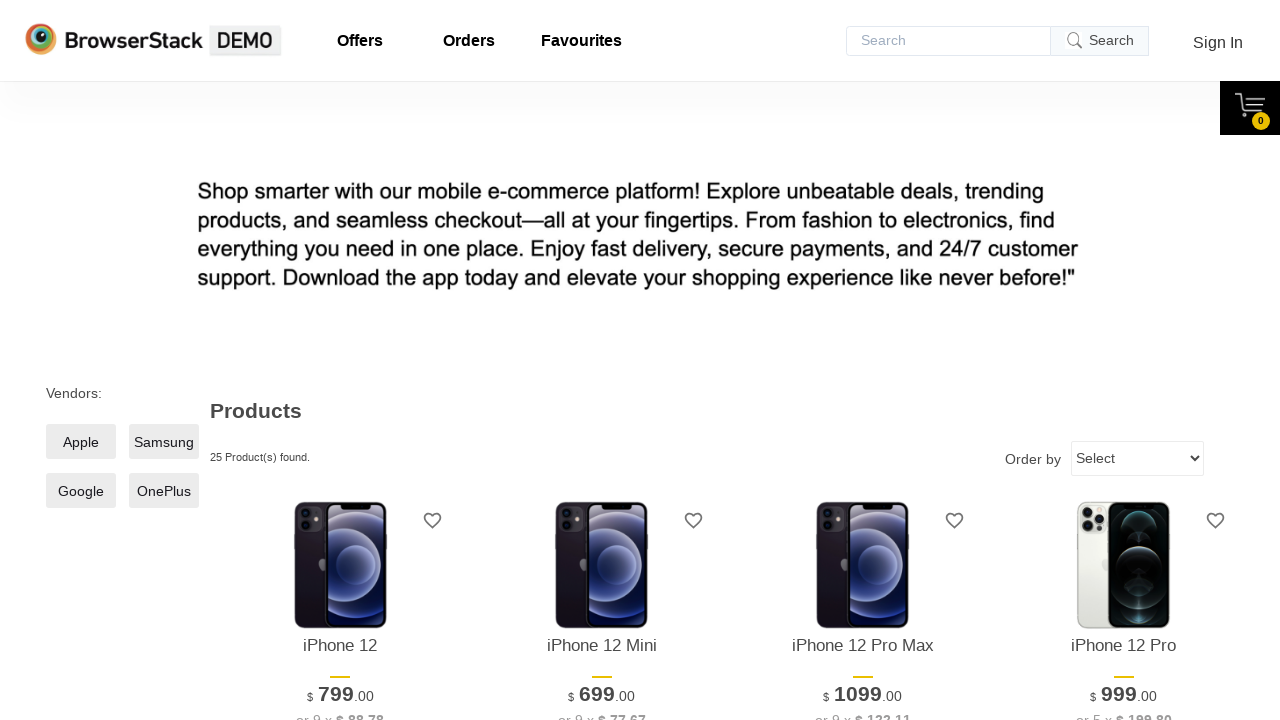

Clicked the Sign In link at (1218, 42) on #signin
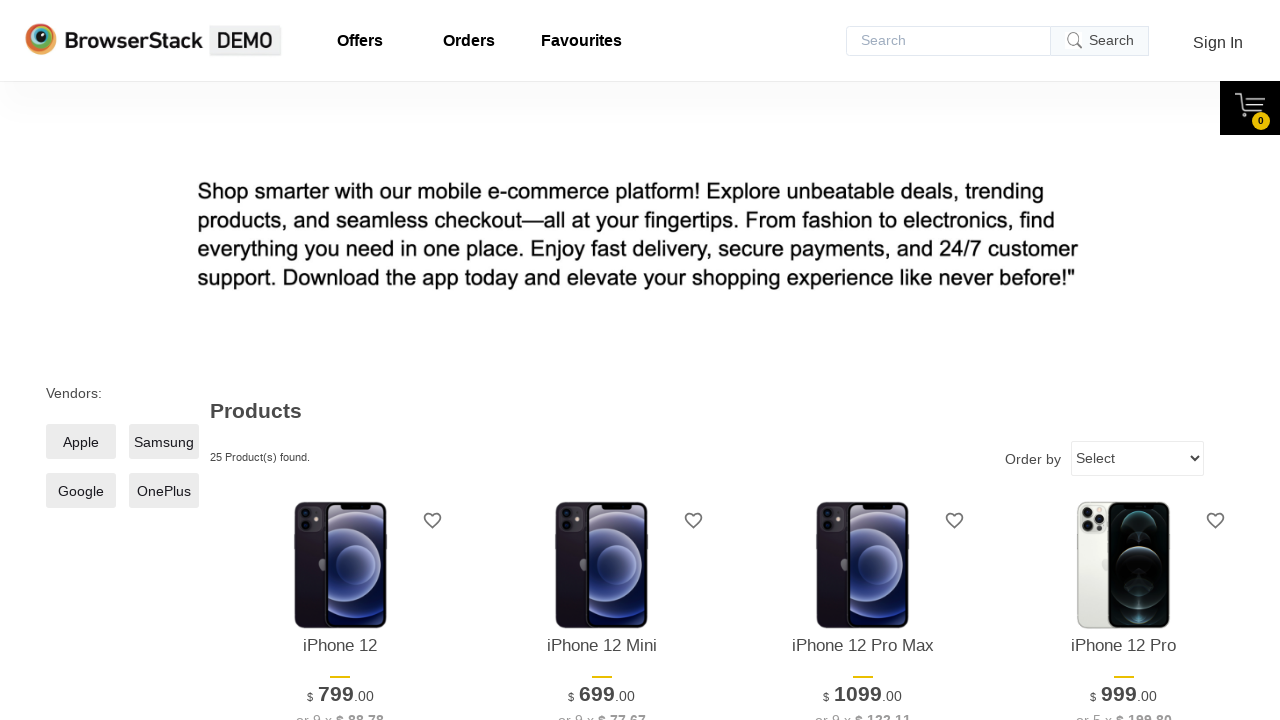

Waited for navigation to signin page URL
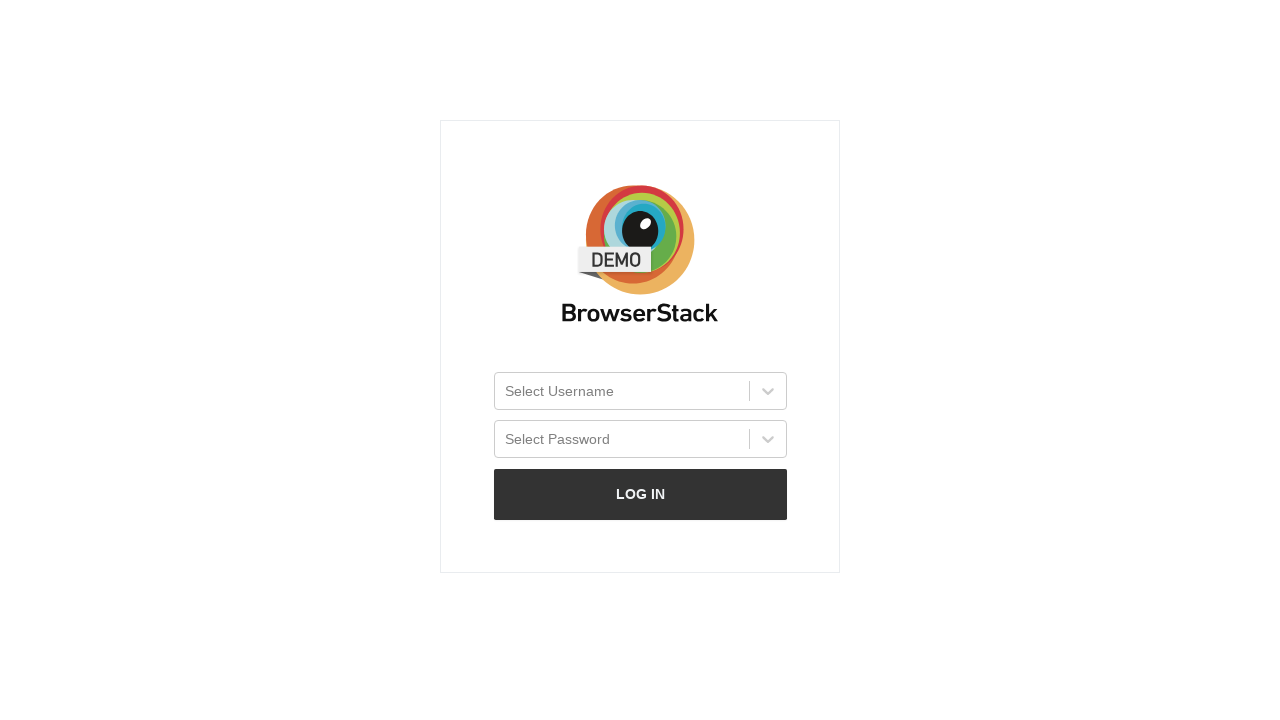

Retrieved current URL from page
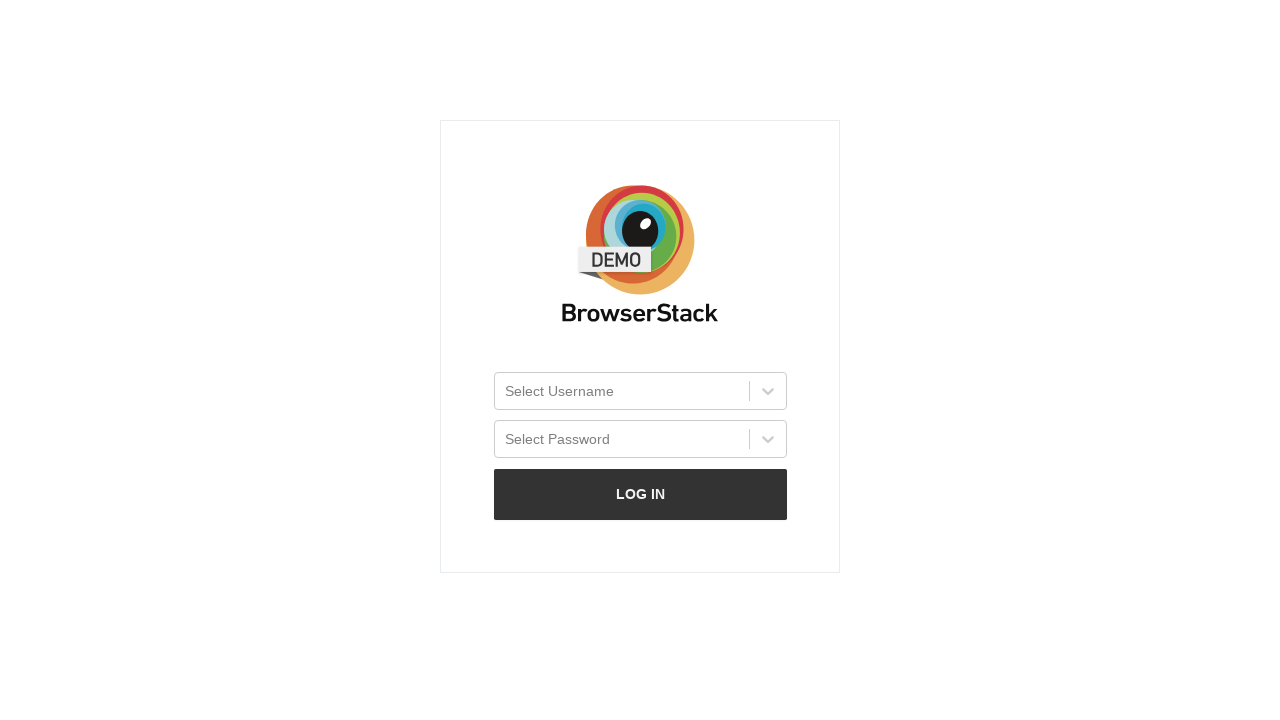

Verified current URL matches expected signin page URL
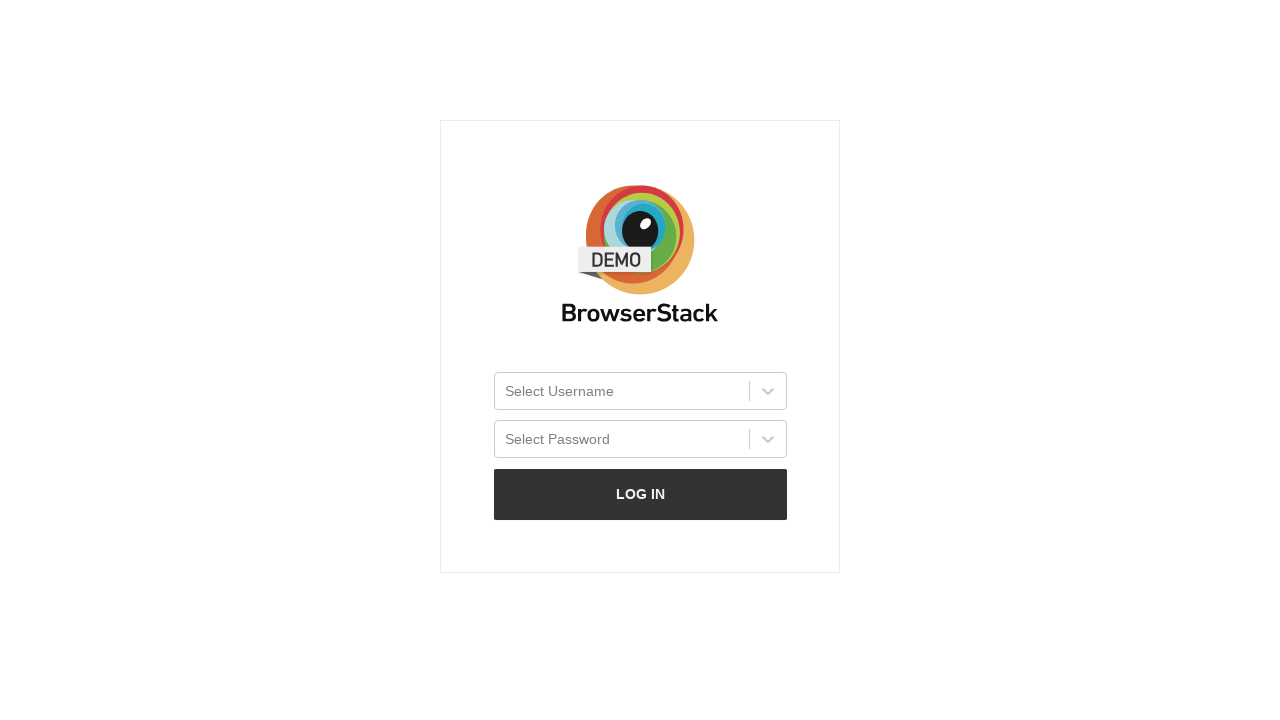

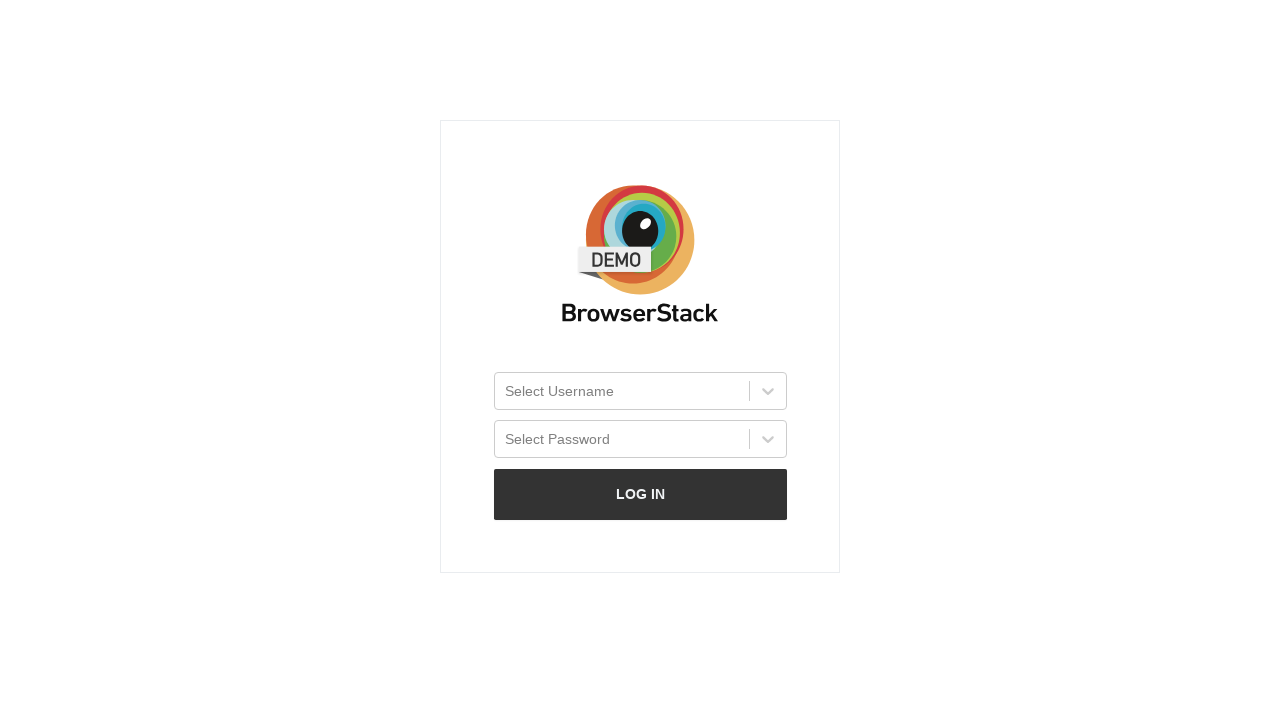